Demonstrates drag-and-drop mouse action by dragging element 'box A' (draggable) onto element 'box B' (droppable).

Starting URL: https://crossbrowsertesting.github.io/drag-and-drop

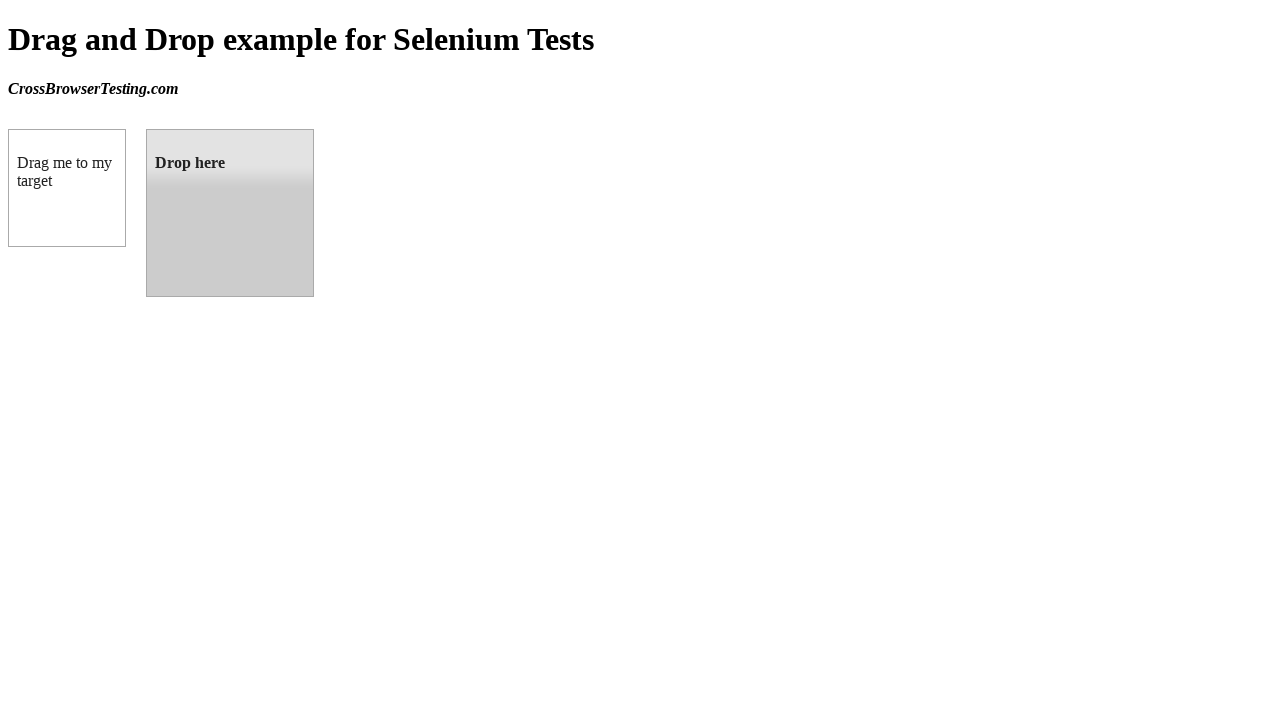

Located source element 'box A' (draggable)
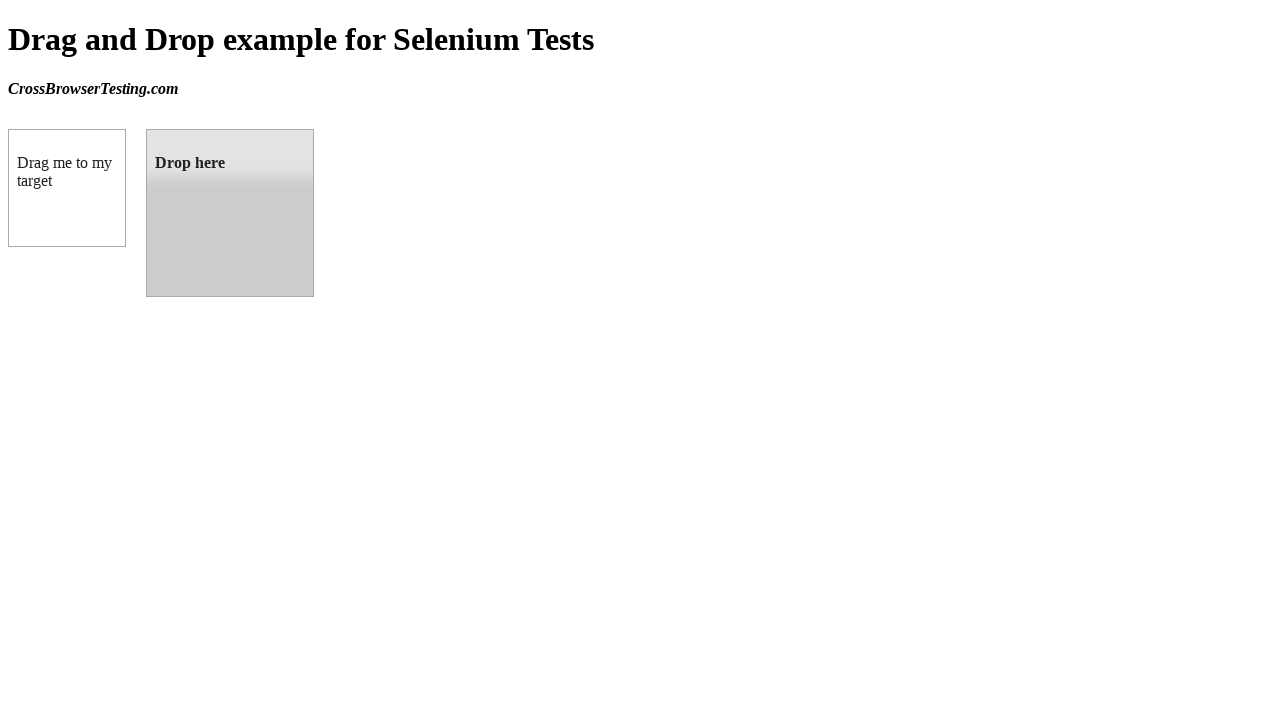

Located target element 'box B' (droppable)
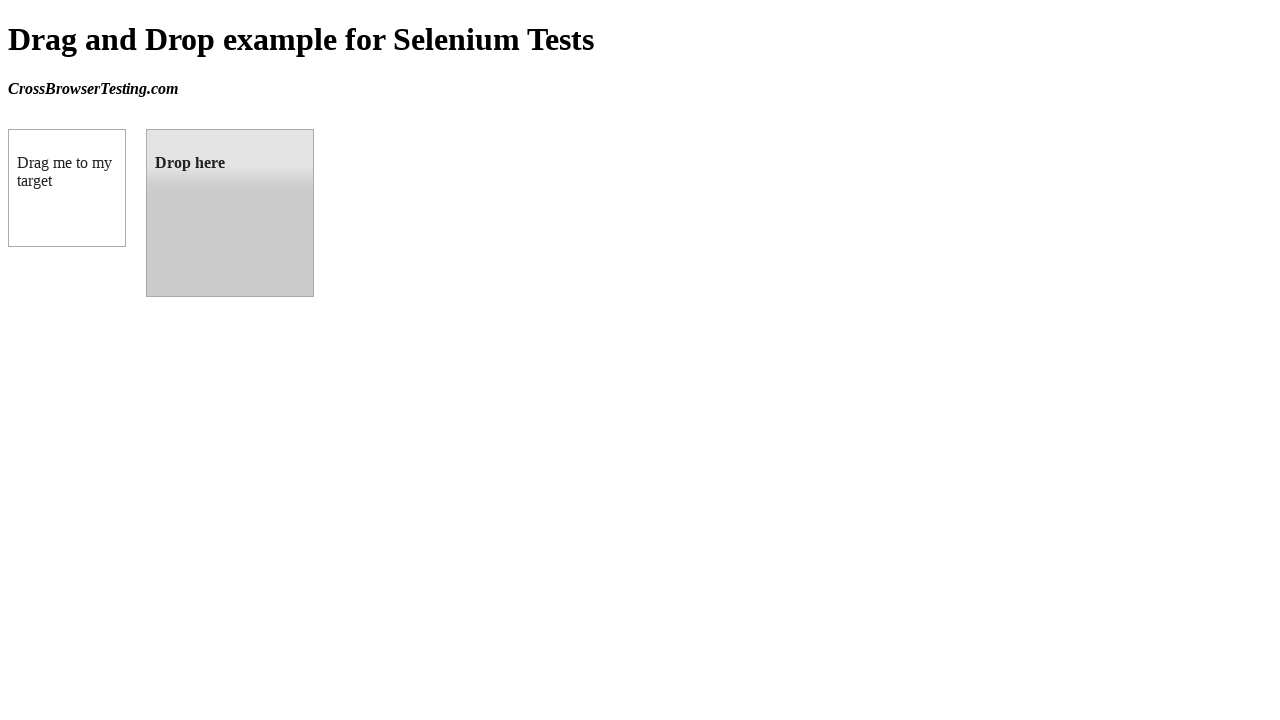

Dragged box A onto box B successfully at (230, 213)
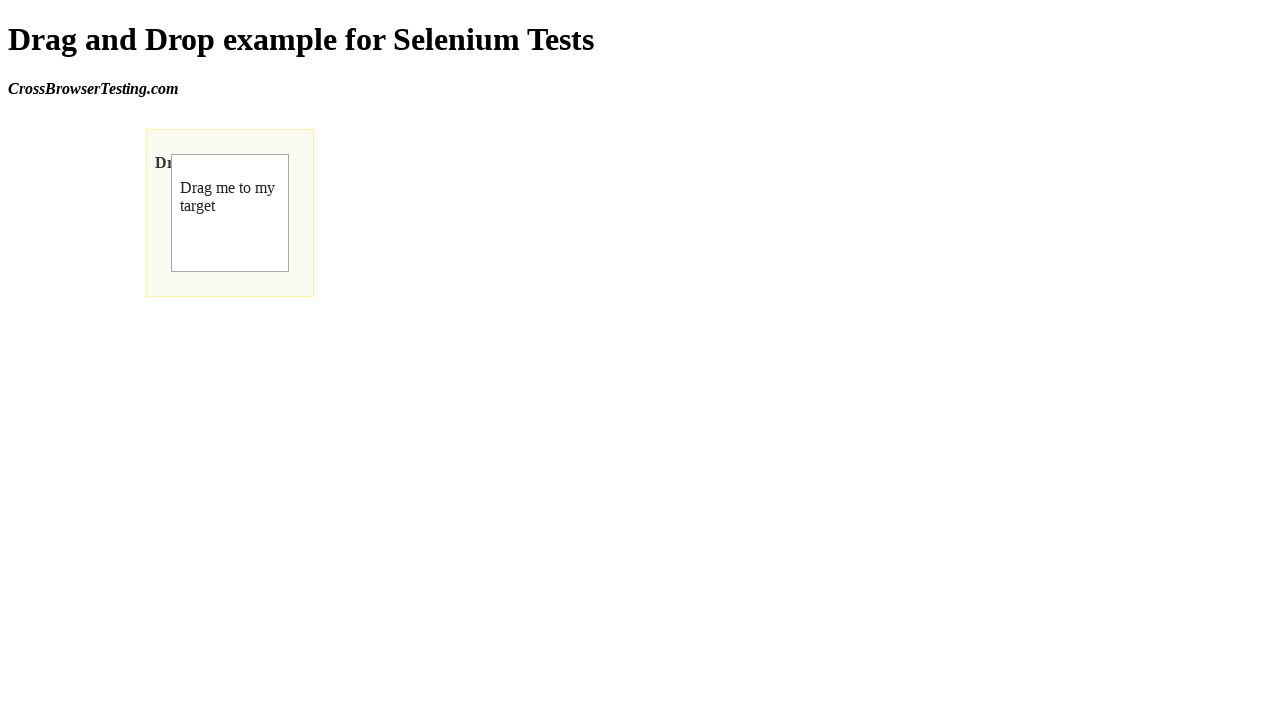

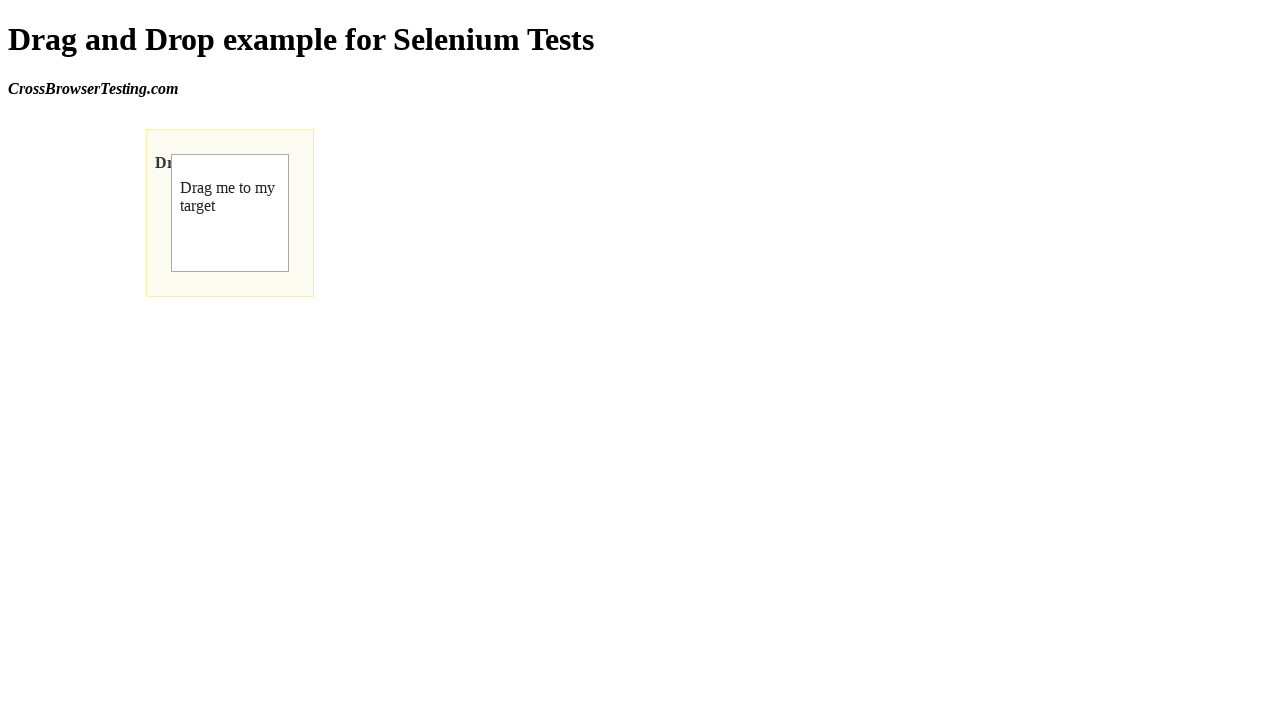